Tests drag and drop functionality by dragging element A to element B

Starting URL: https://crossbrowsertesting.github.io/drag-and-drop

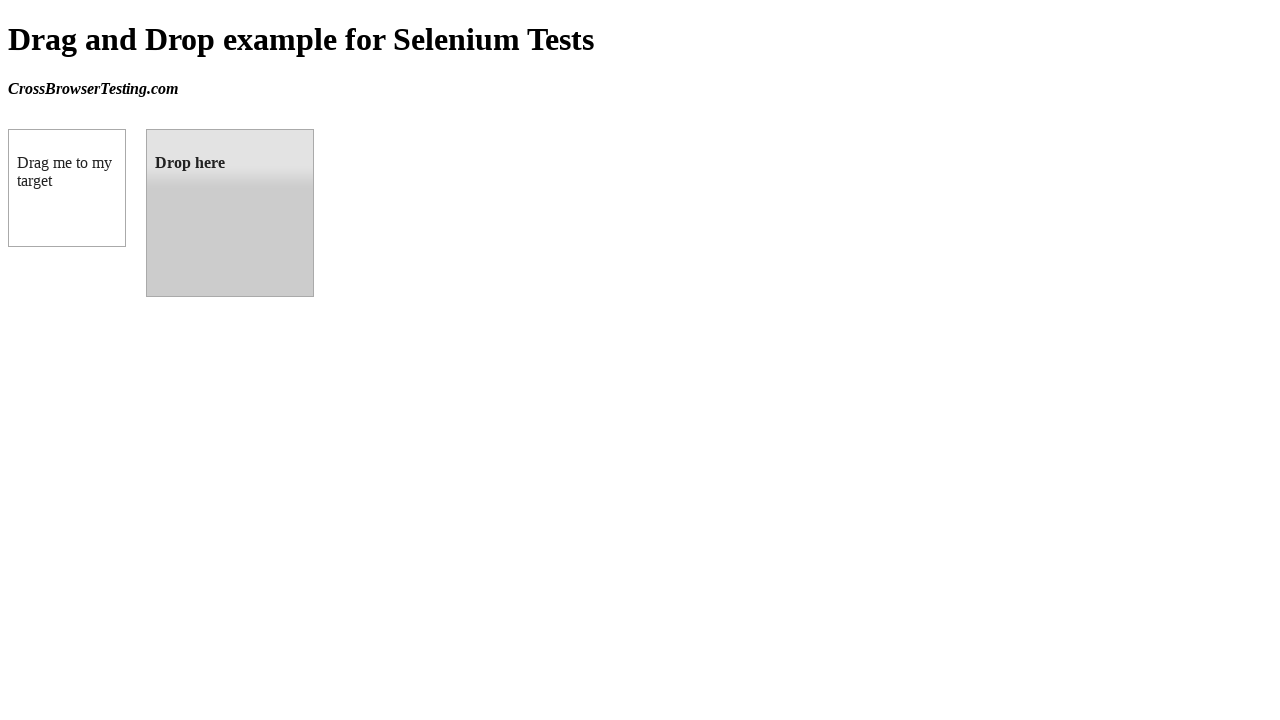

Waited for draggable element to load
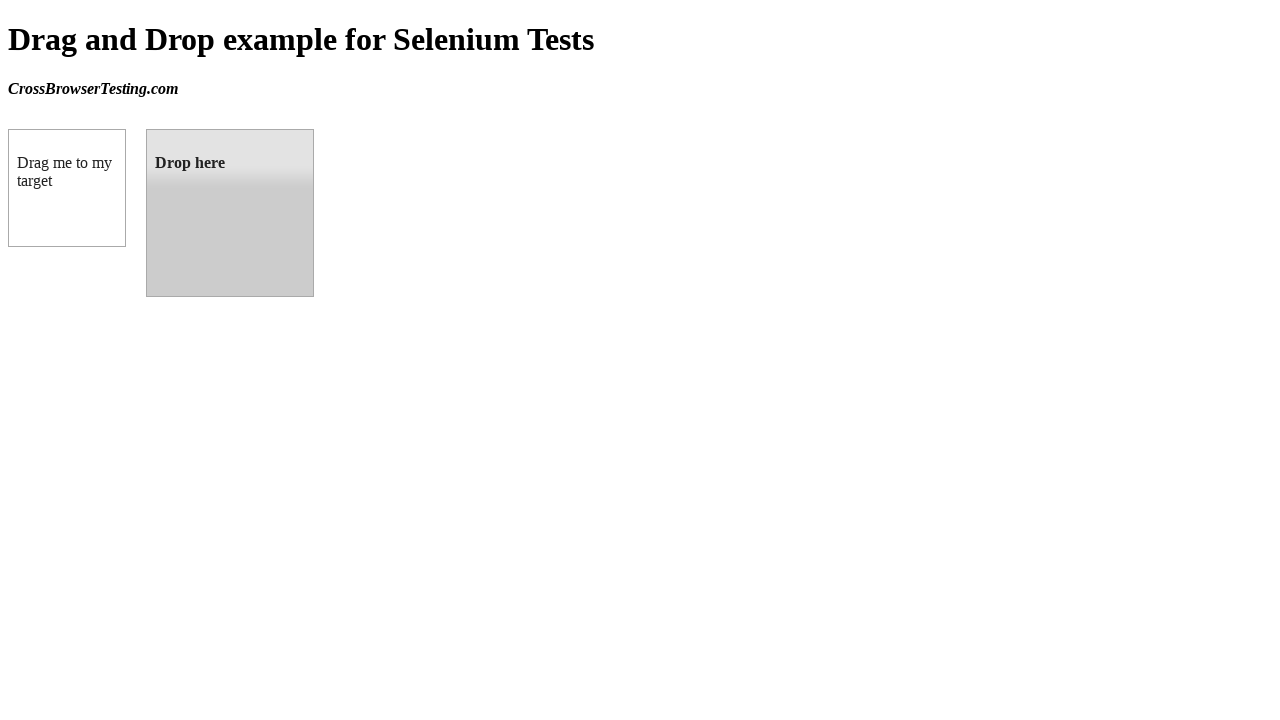

Located source element (draggable)
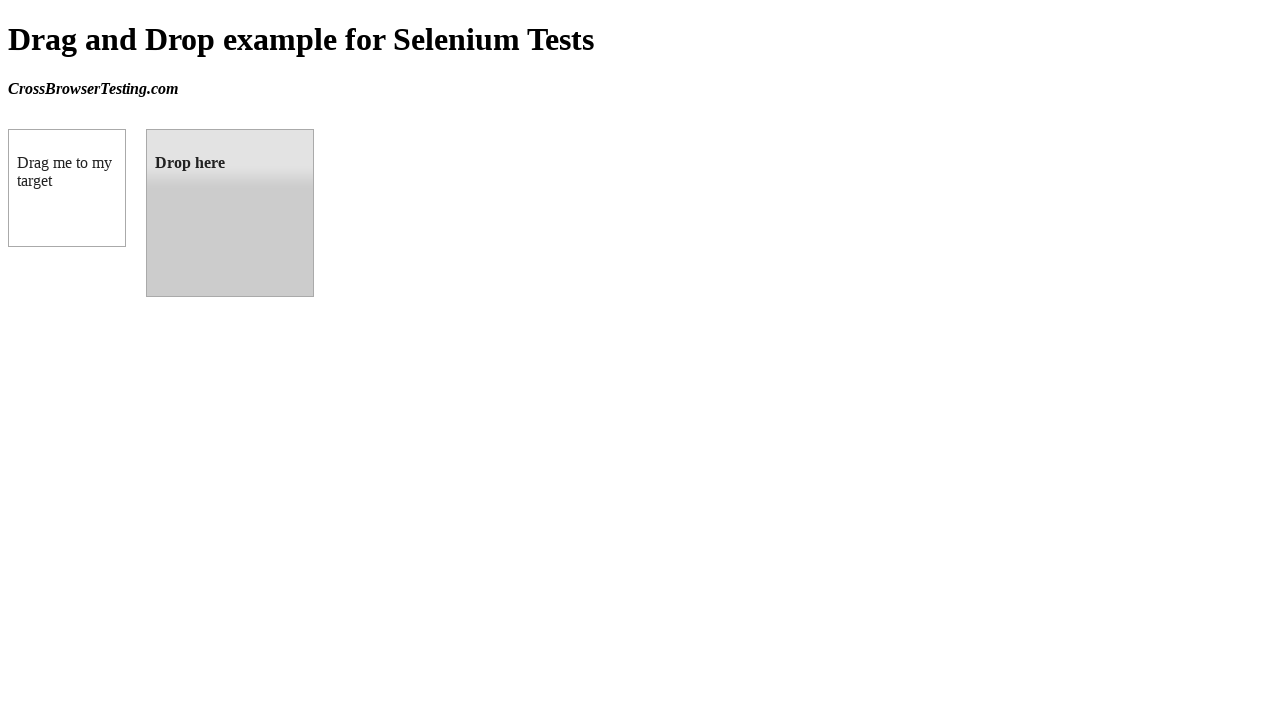

Located target element (droppable)
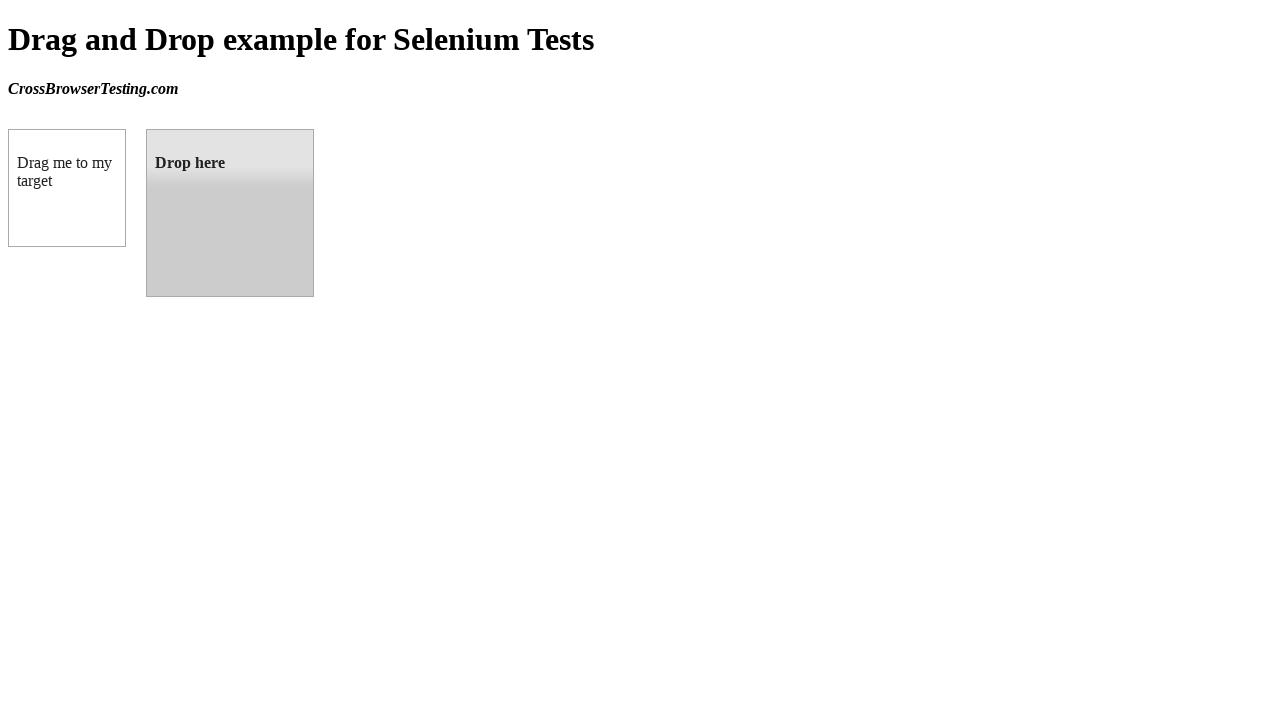

Dragged element A to element B at (230, 213)
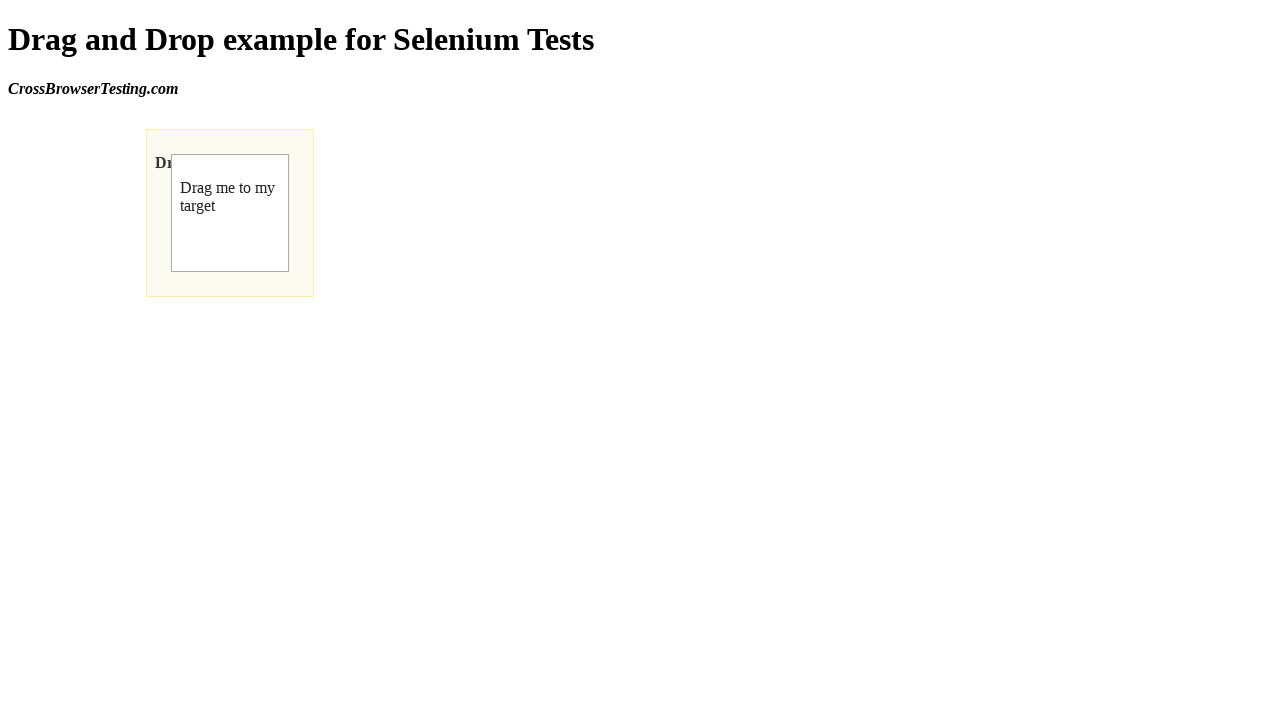

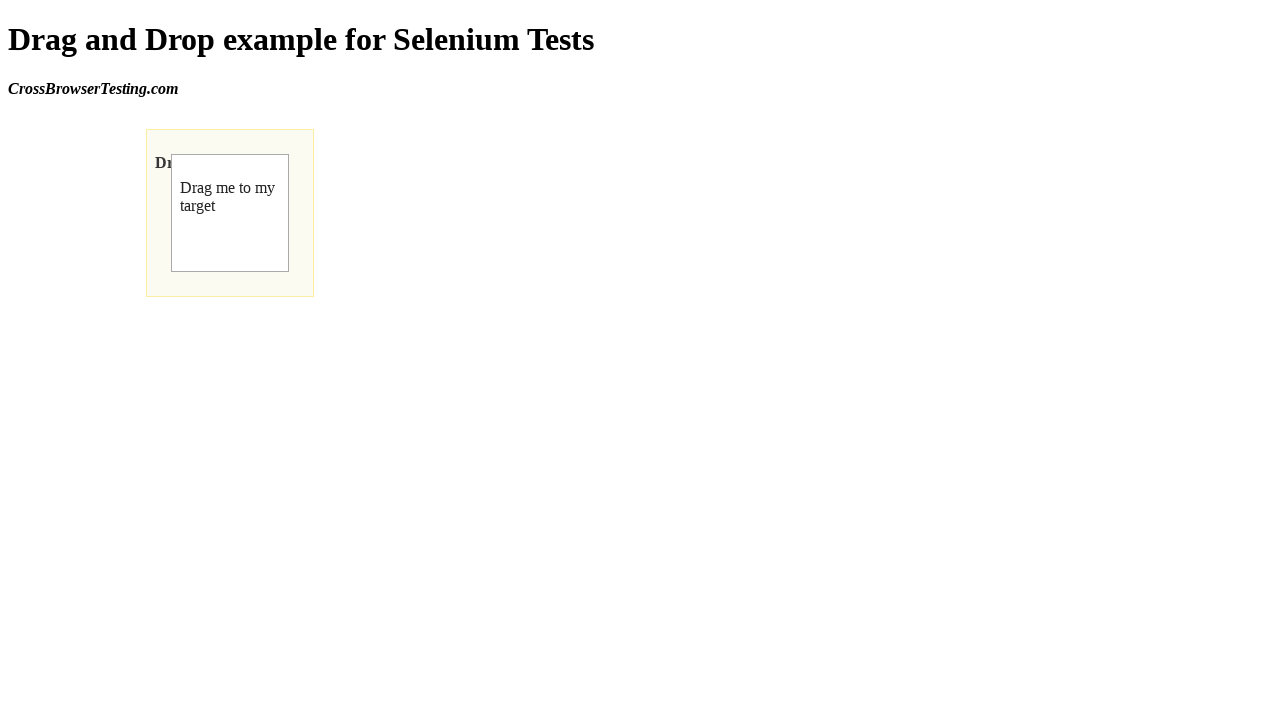